Opens all links in the first column of the footer in new tabs and retrieves their titles

Starting URL: https://rahulshettyacademy.com/AutomationPractice/

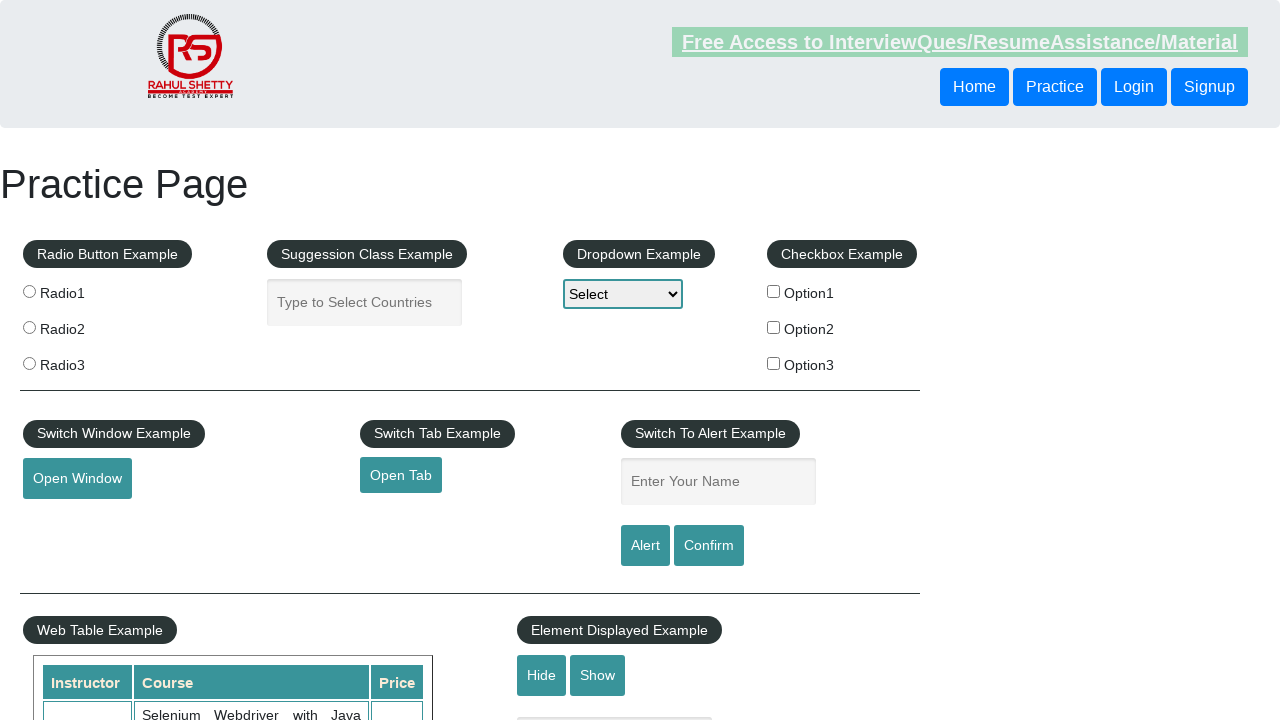

Located first column of footer table
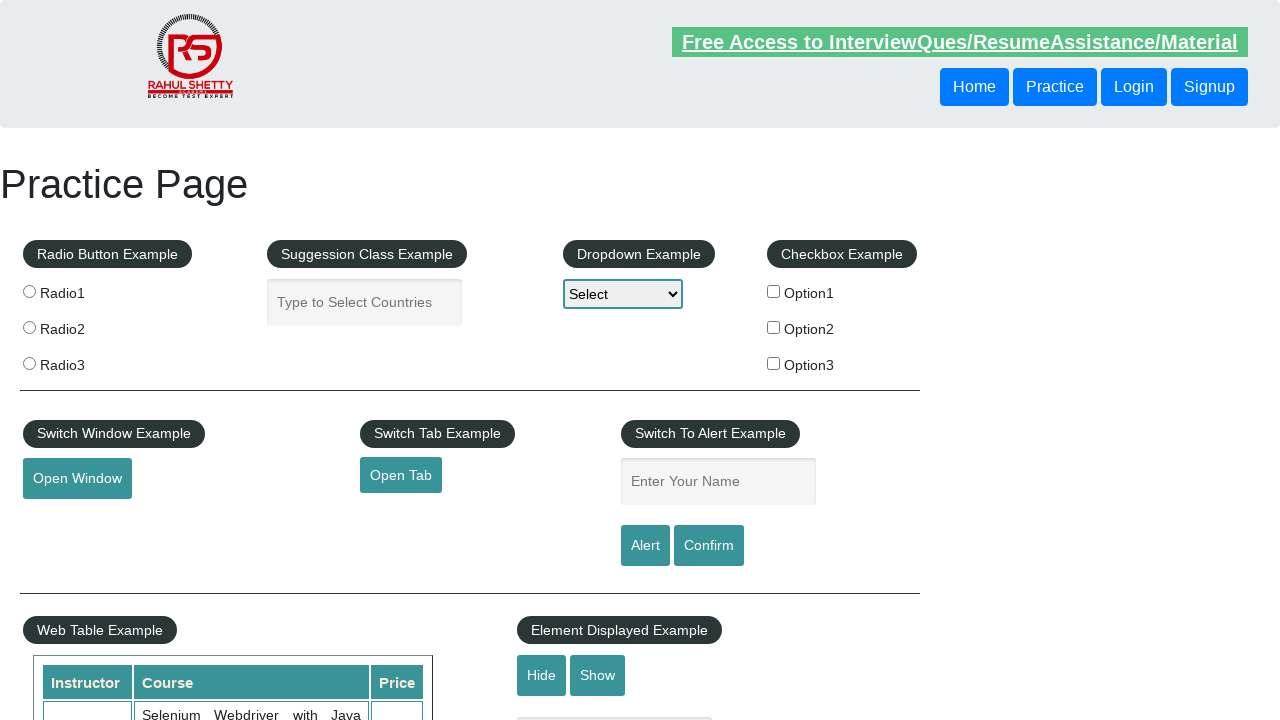

Located all anchor links in first footer column
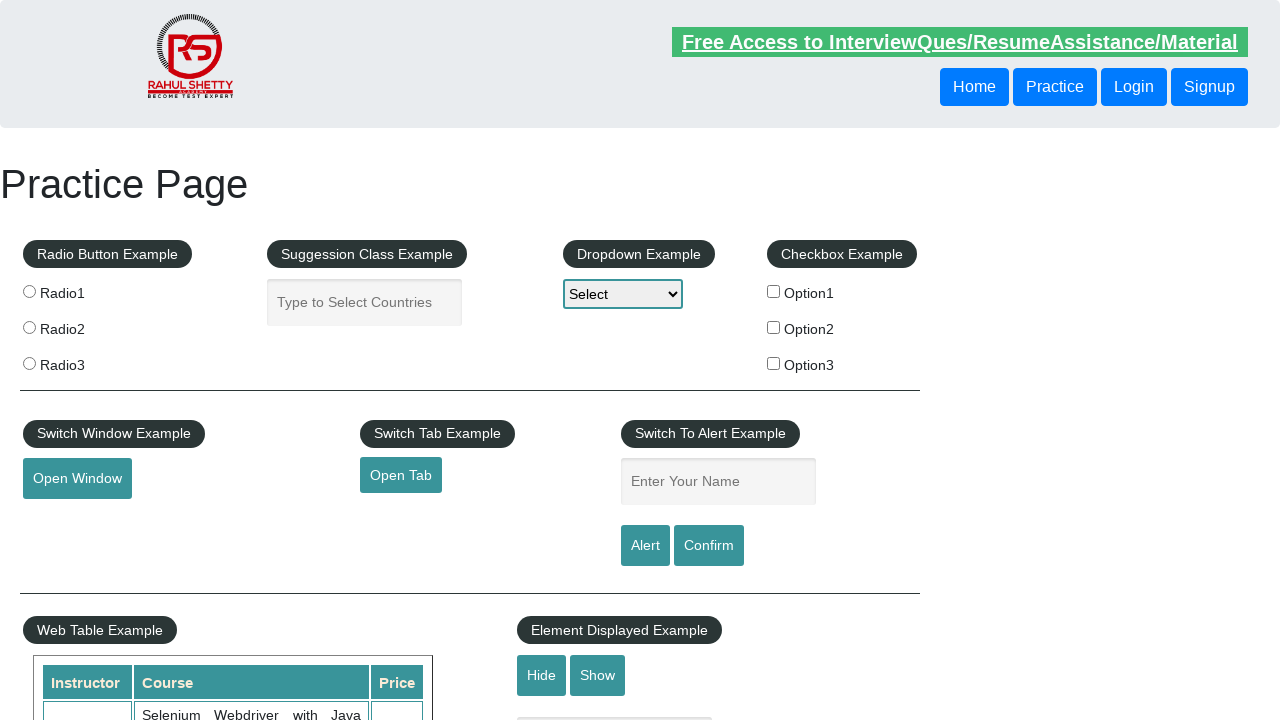

Found 5 links in first footer column
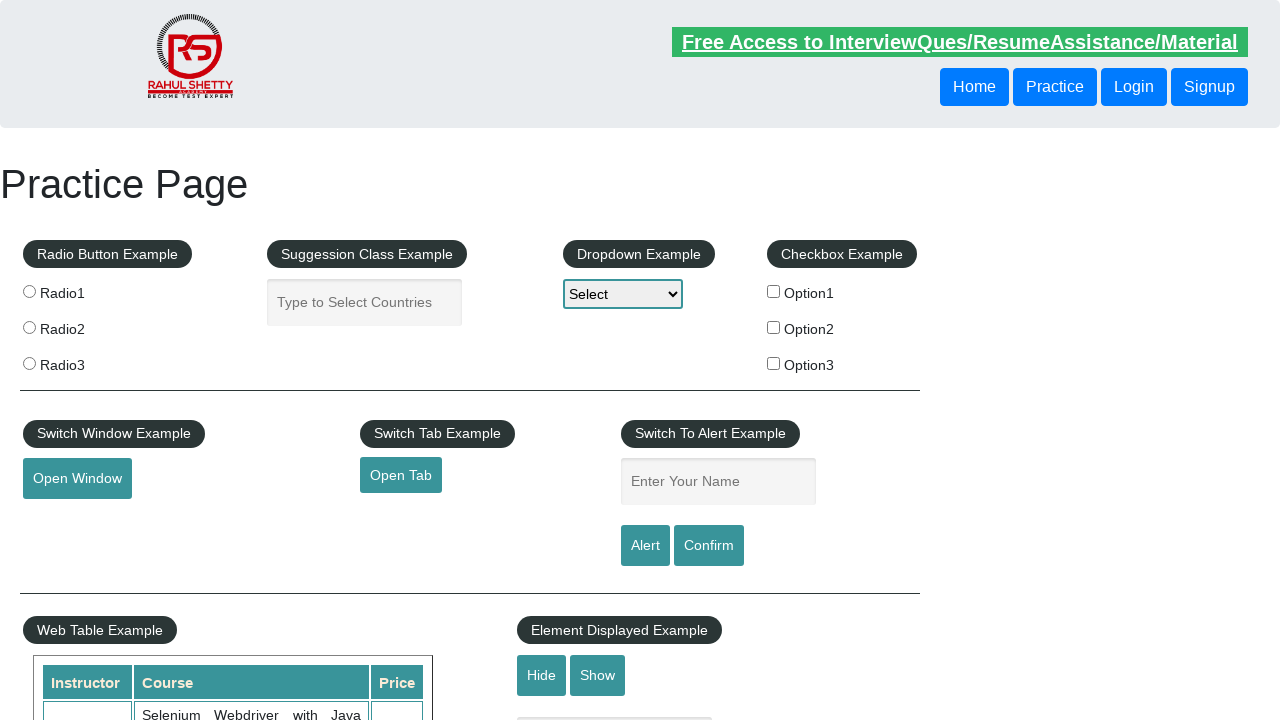

Opened link 1 in new tab using Ctrl+click at (68, 520) on xpath=//table[@class='gf-t']/tbody/tr/td[1] >> a >> nth=1
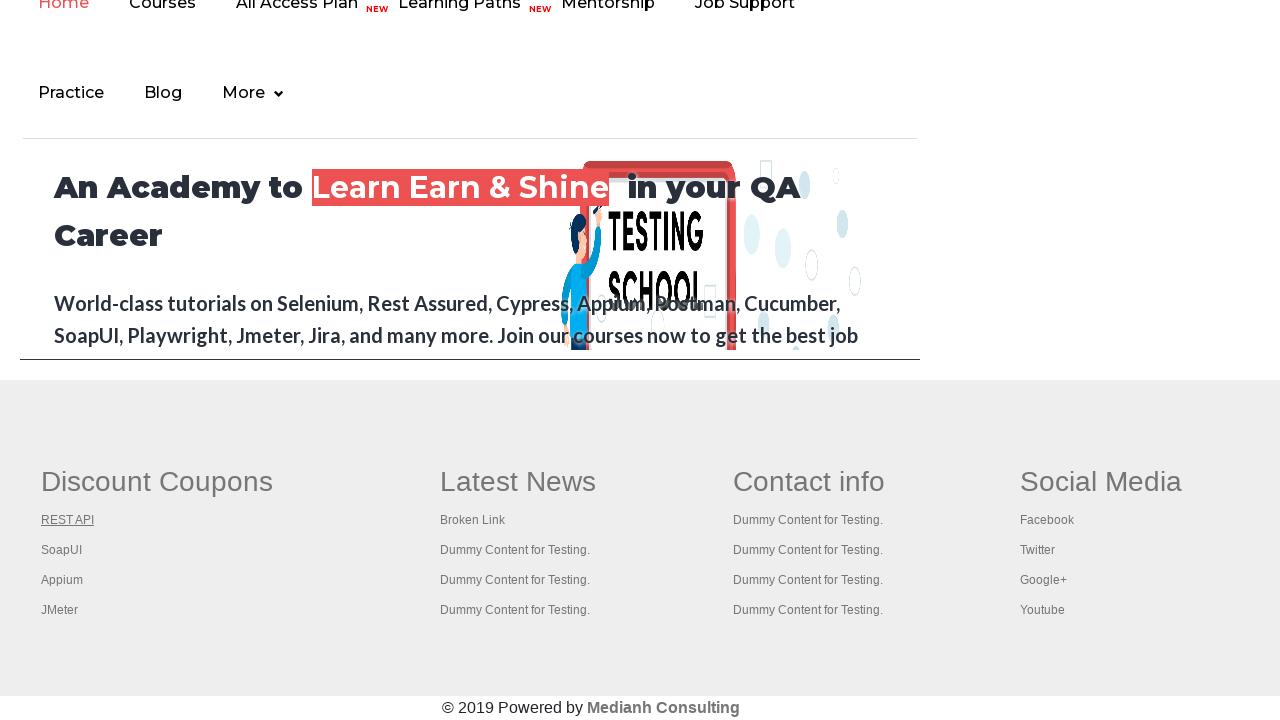

Waited 1 second for new tab to load
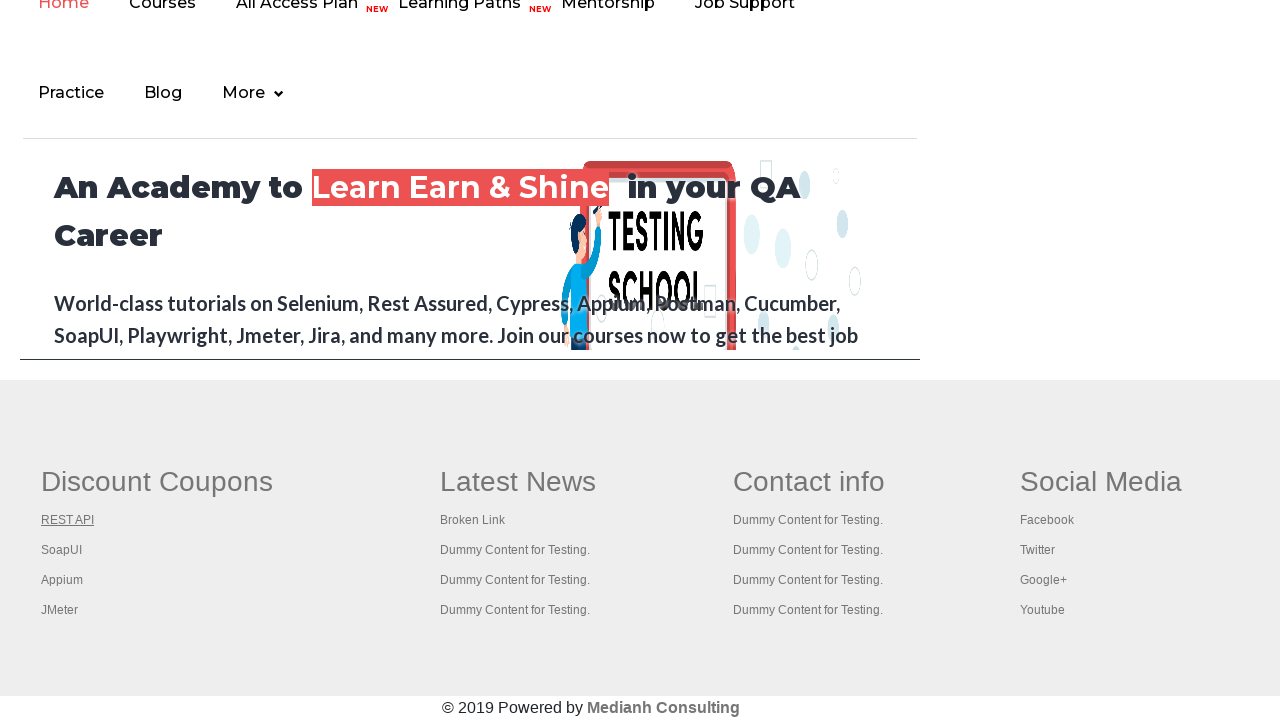

Opened link 2 in new tab using Ctrl+click at (62, 550) on xpath=//table[@class='gf-t']/tbody/tr/td[1] >> a >> nth=2
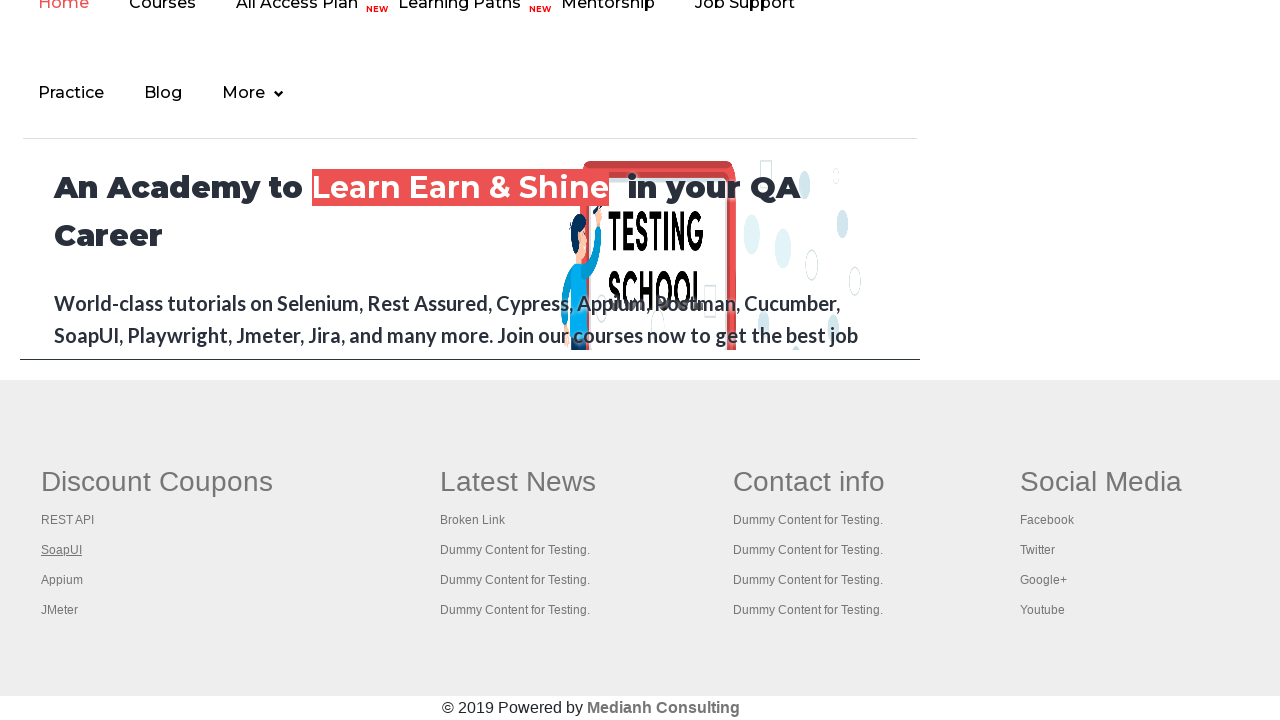

Waited 1 second for new tab to load
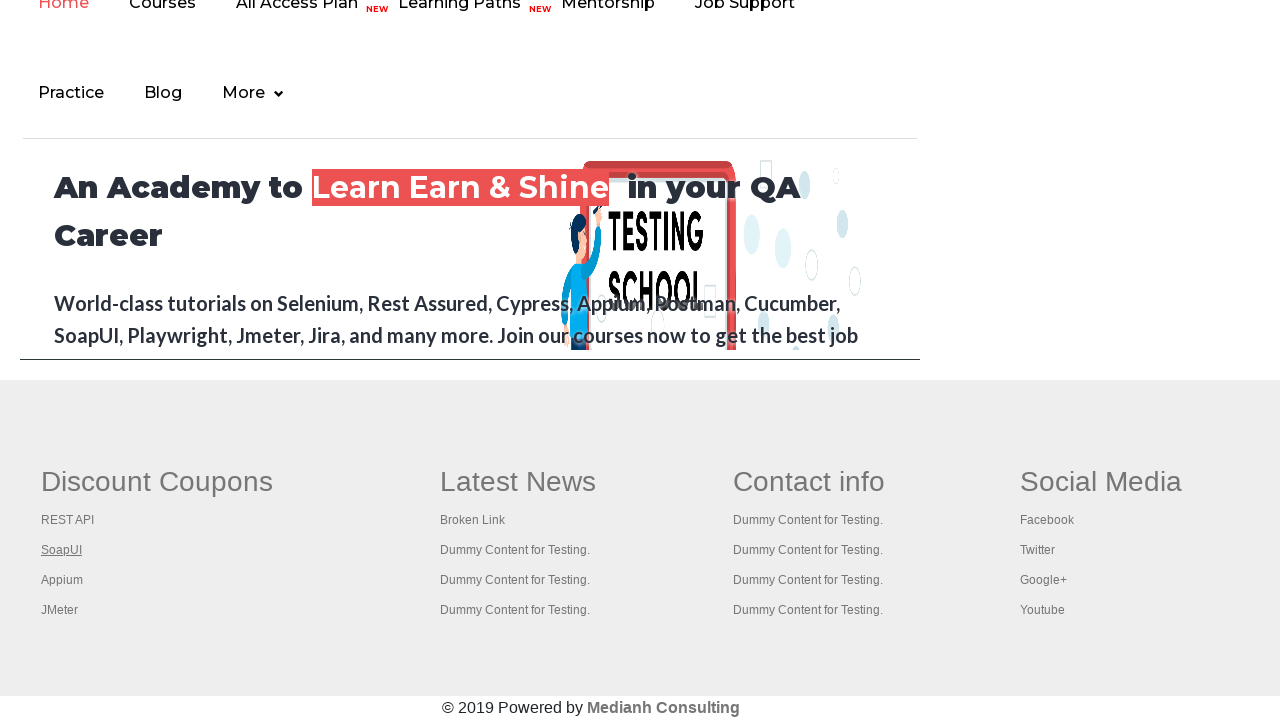

Opened link 3 in new tab using Ctrl+click at (62, 580) on xpath=//table[@class='gf-t']/tbody/tr/td[1] >> a >> nth=3
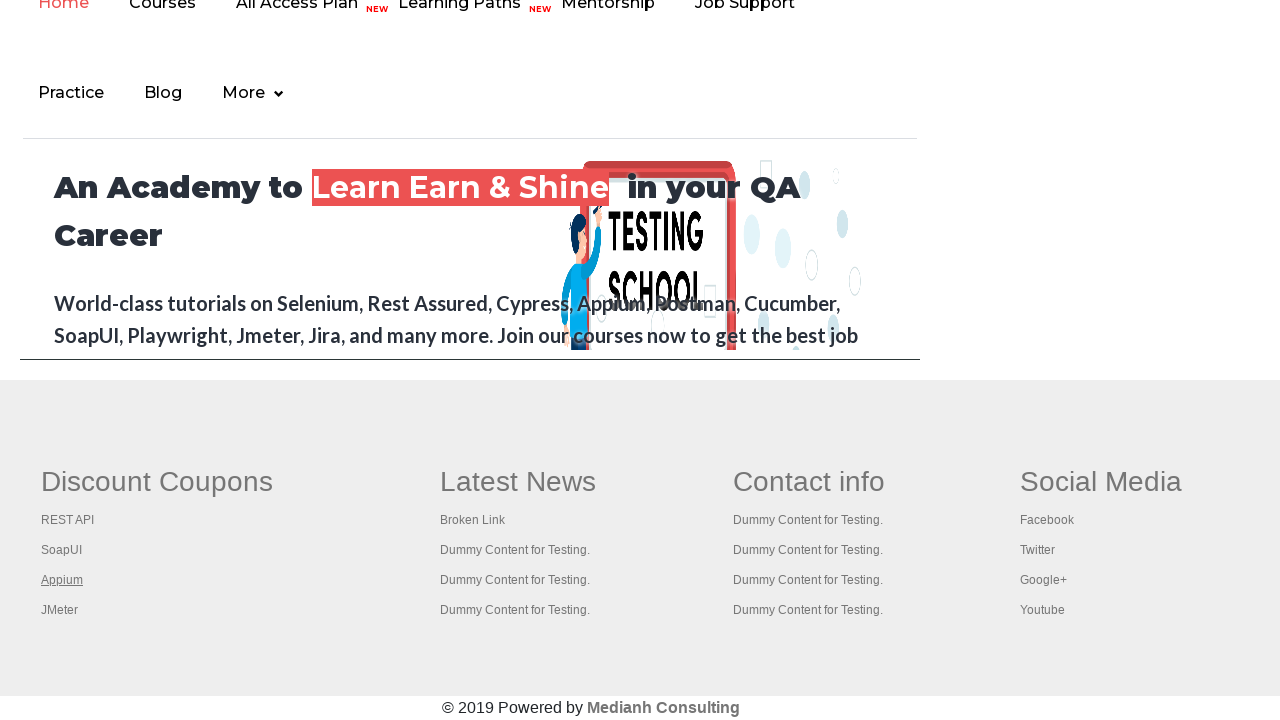

Waited 1 second for new tab to load
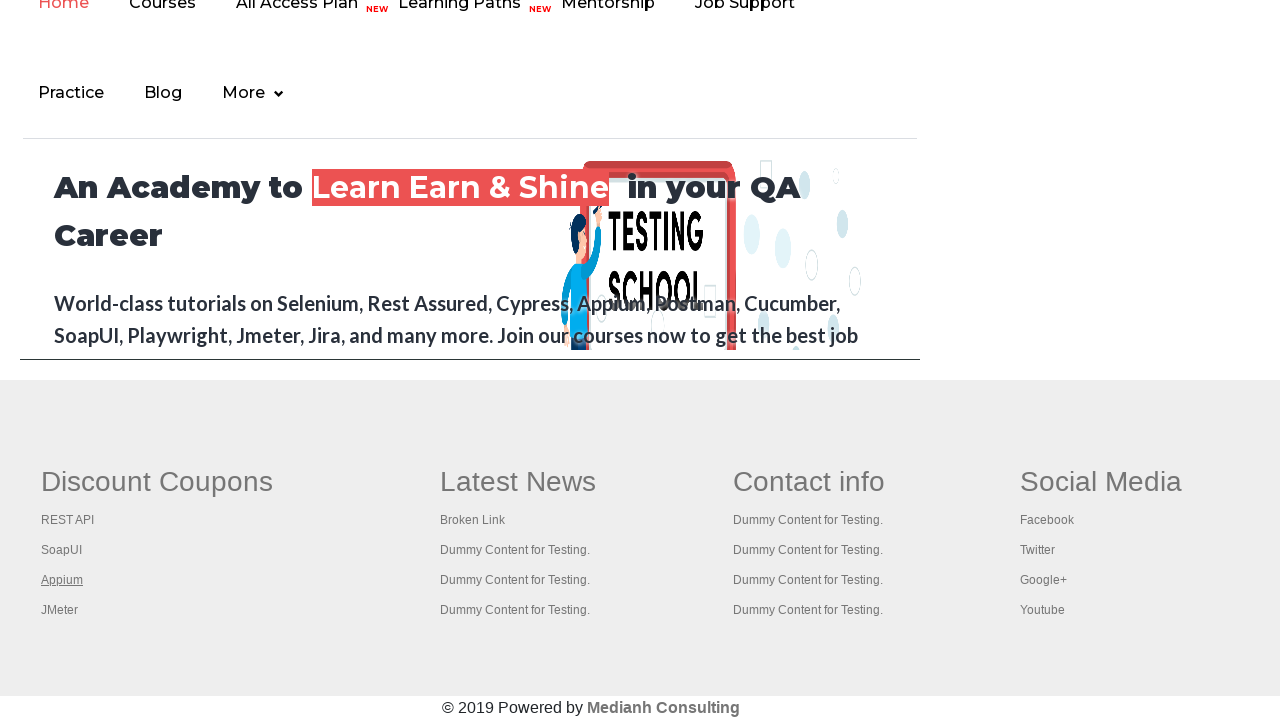

Opened link 4 in new tab using Ctrl+click at (60, 610) on xpath=//table[@class='gf-t']/tbody/tr/td[1] >> a >> nth=4
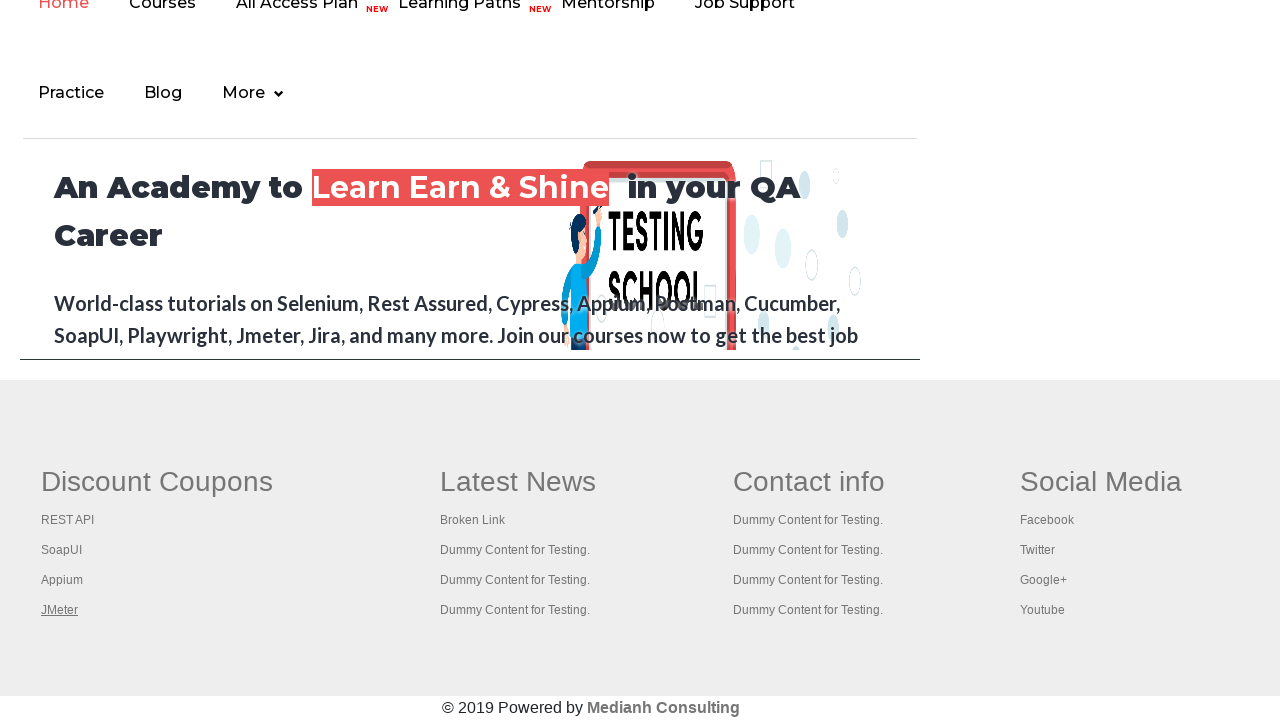

Waited 1 second for new tab to load
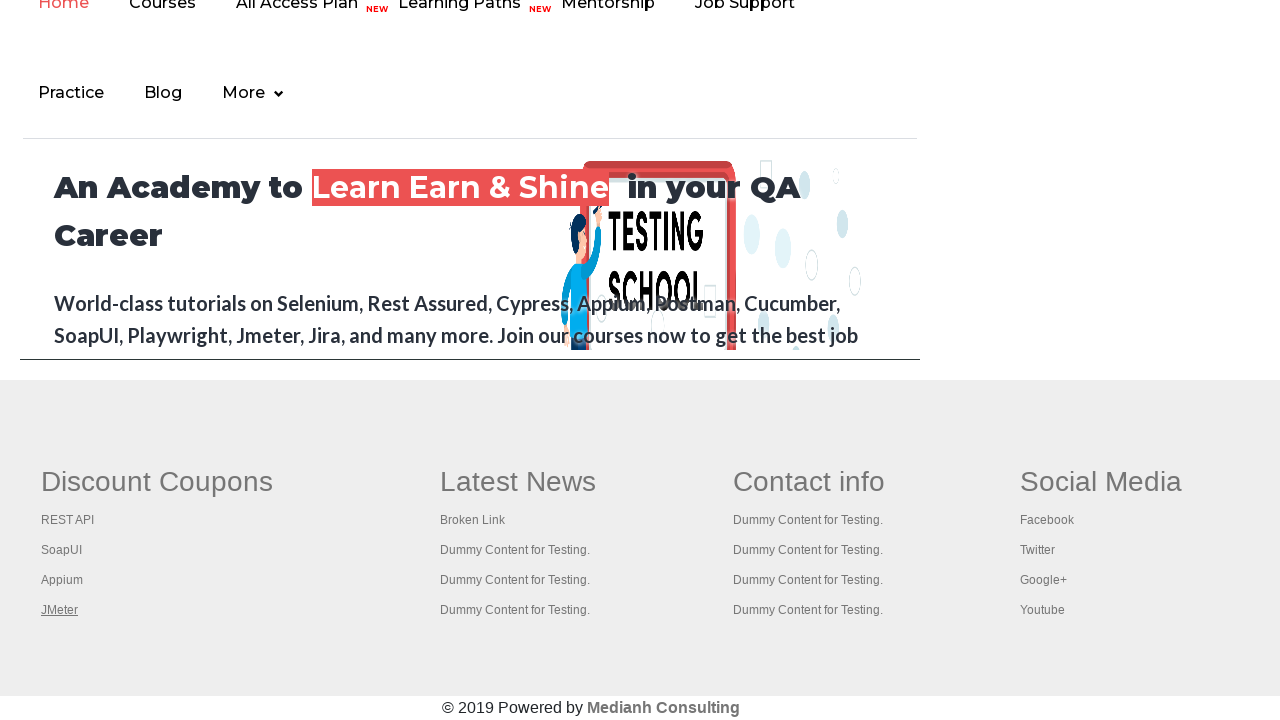

Retrieved all open pages/tabs (5 total)
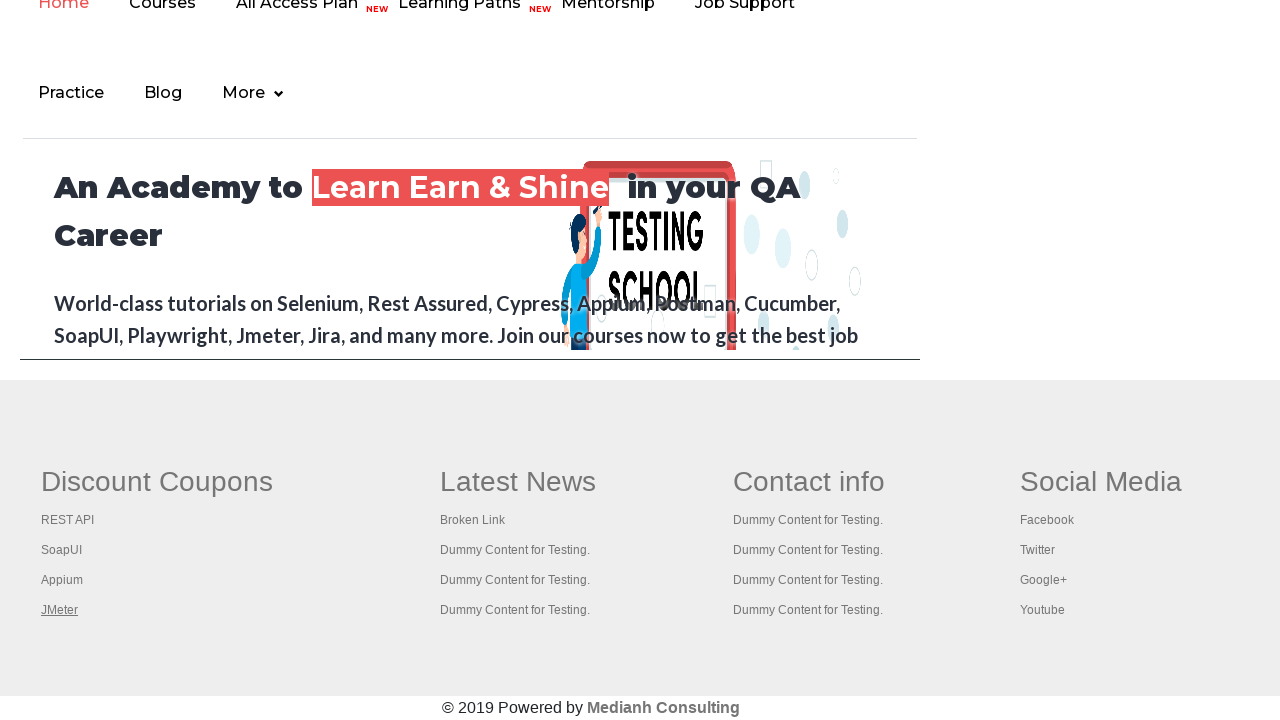

Brought page to front
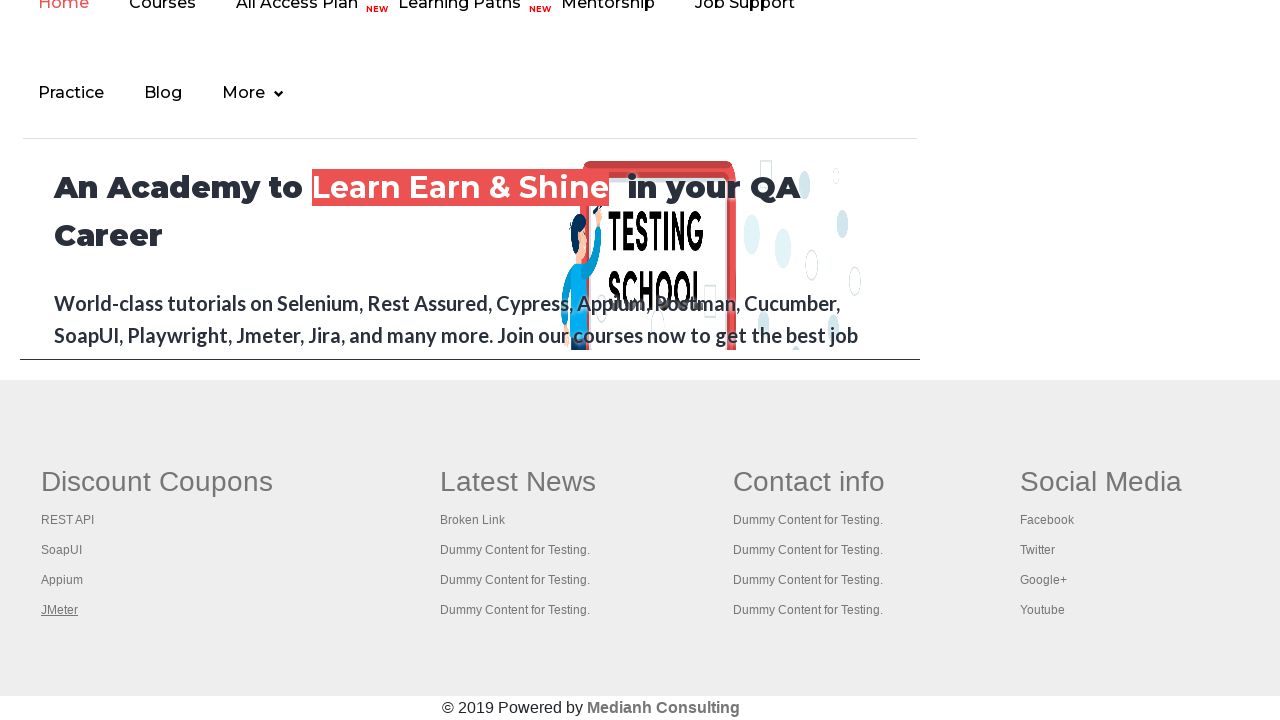

Retrieved page title: 'Practice Page'
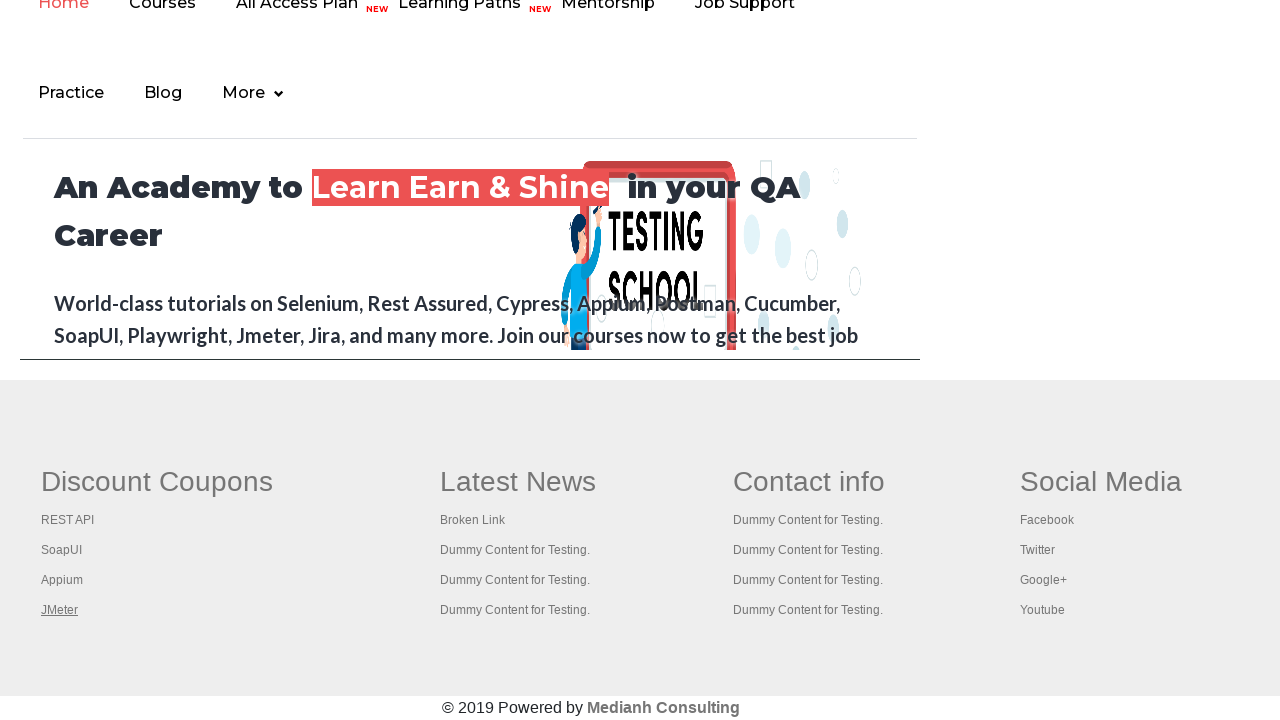

Waited 500 milliseconds
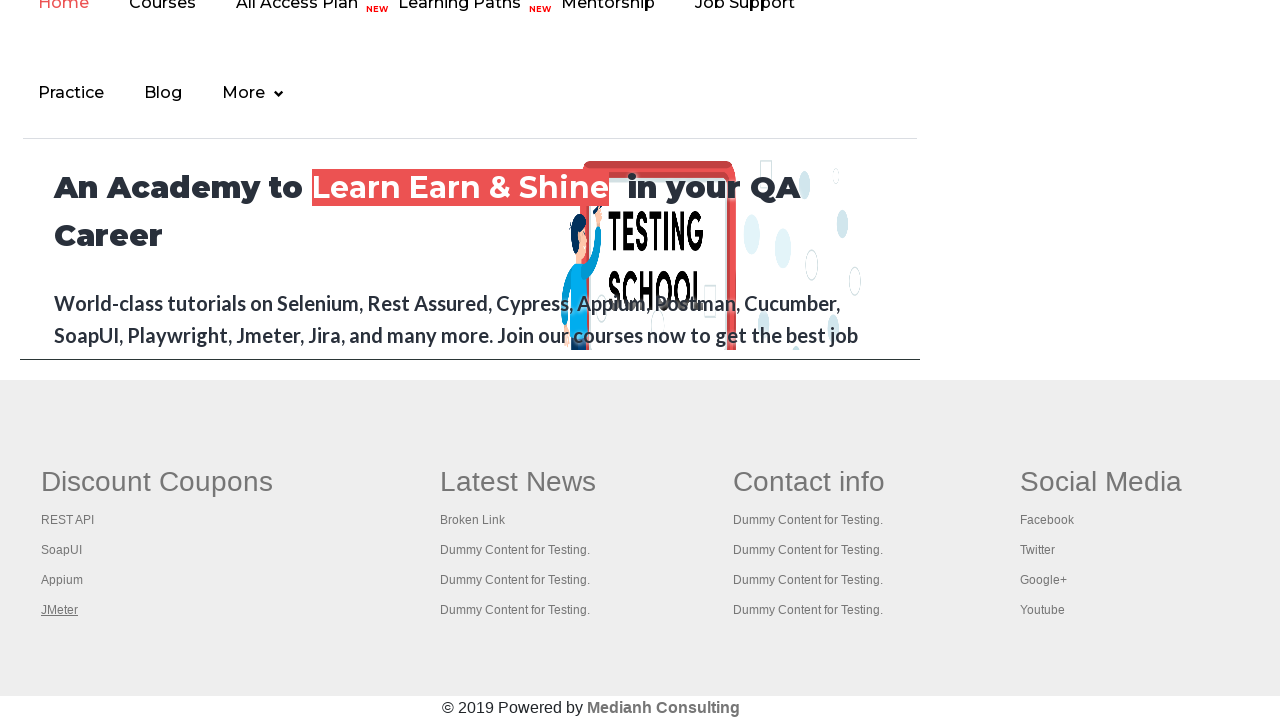

Brought page to front
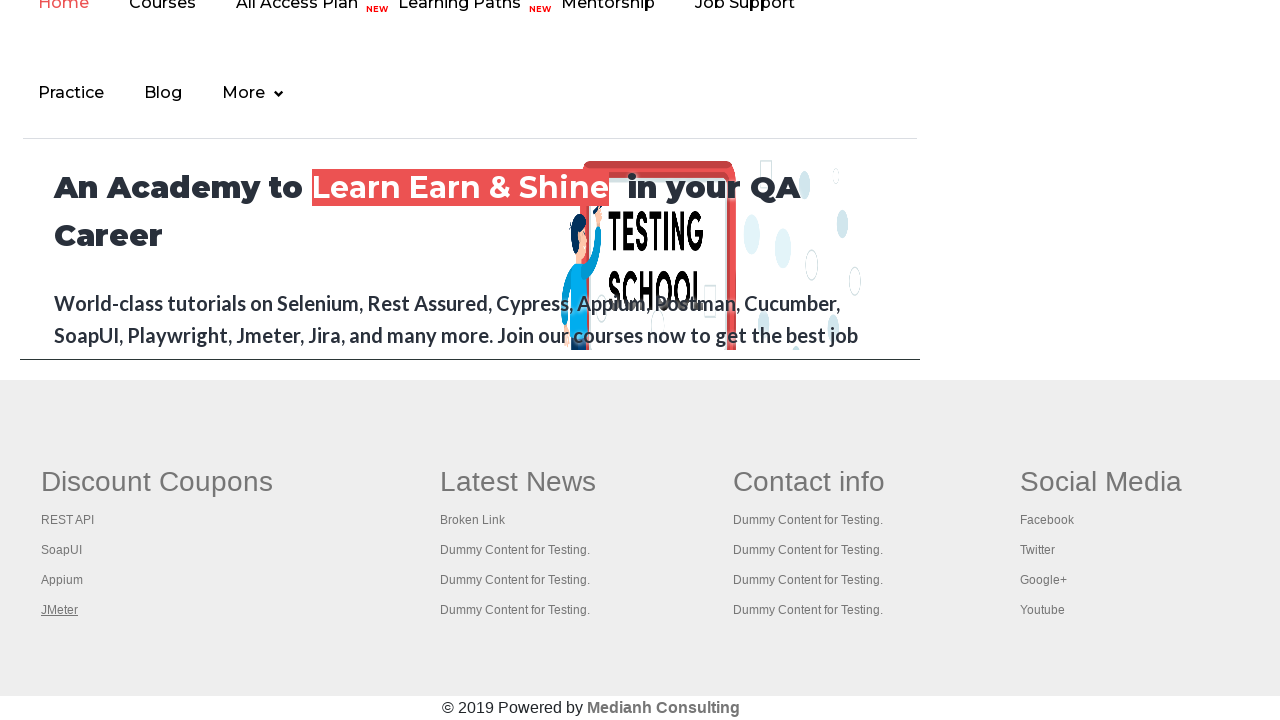

Retrieved page title: 'REST API Tutorial'
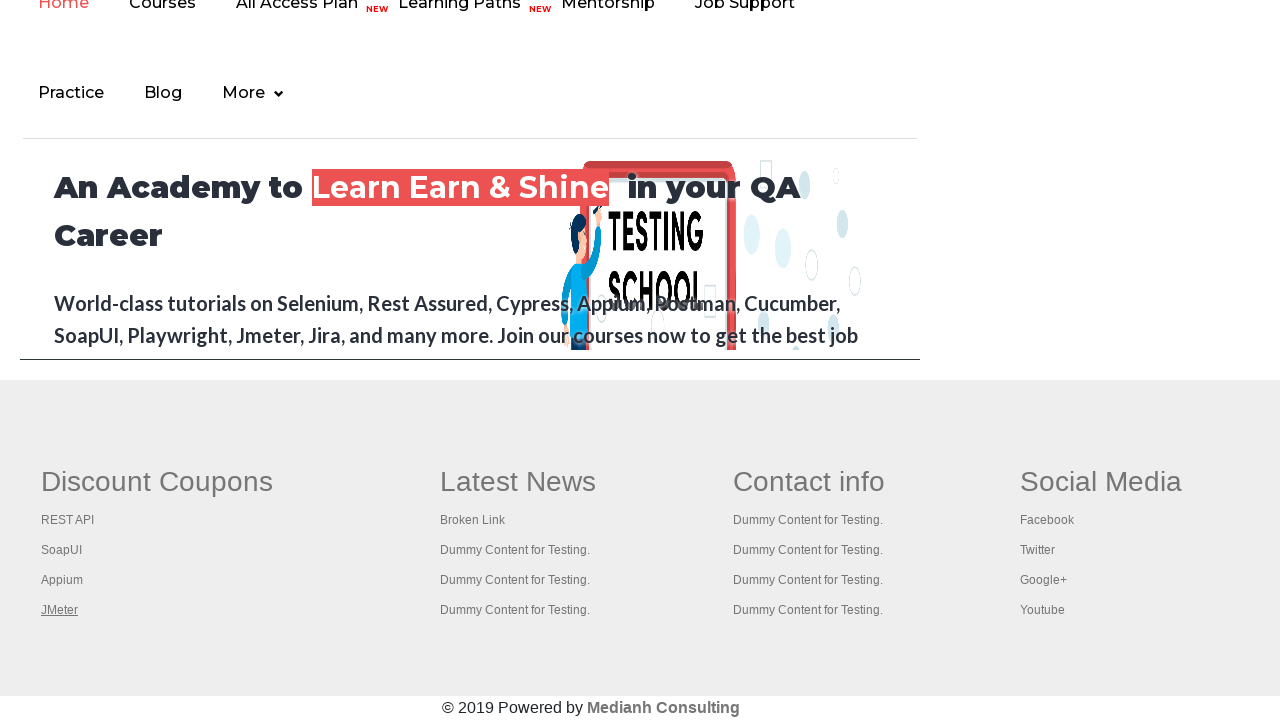

Waited 500 milliseconds
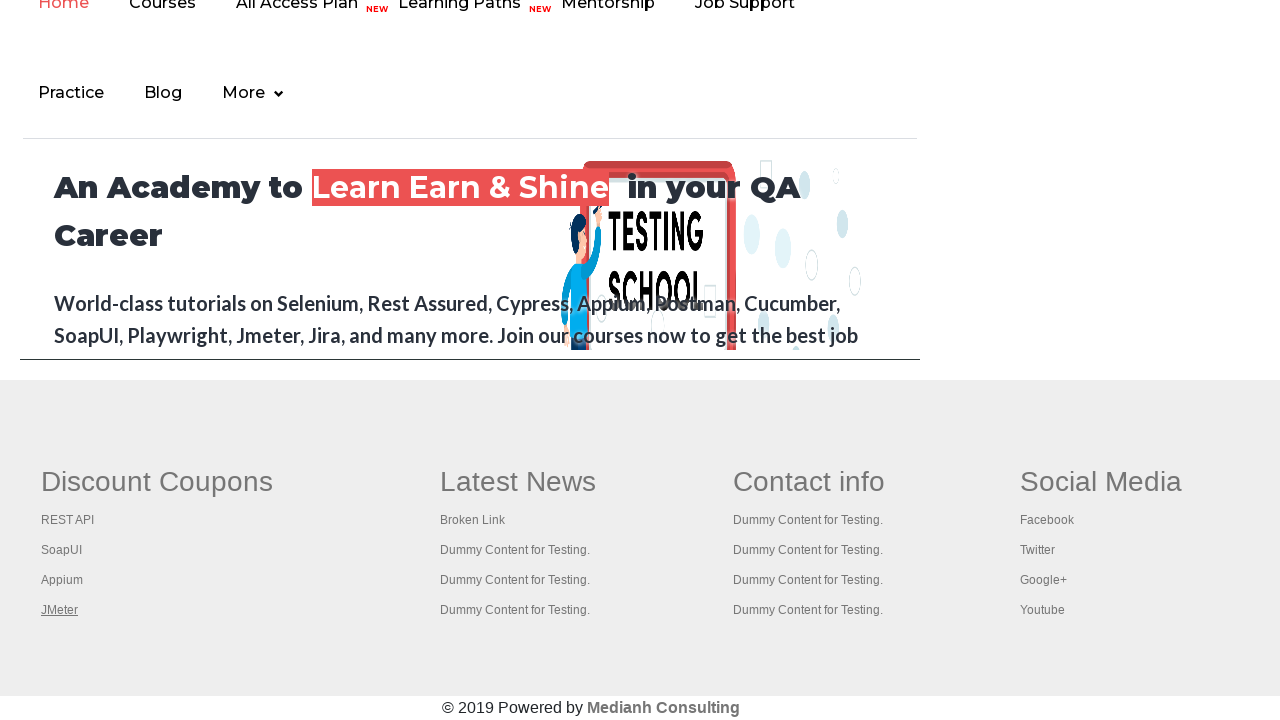

Brought page to front
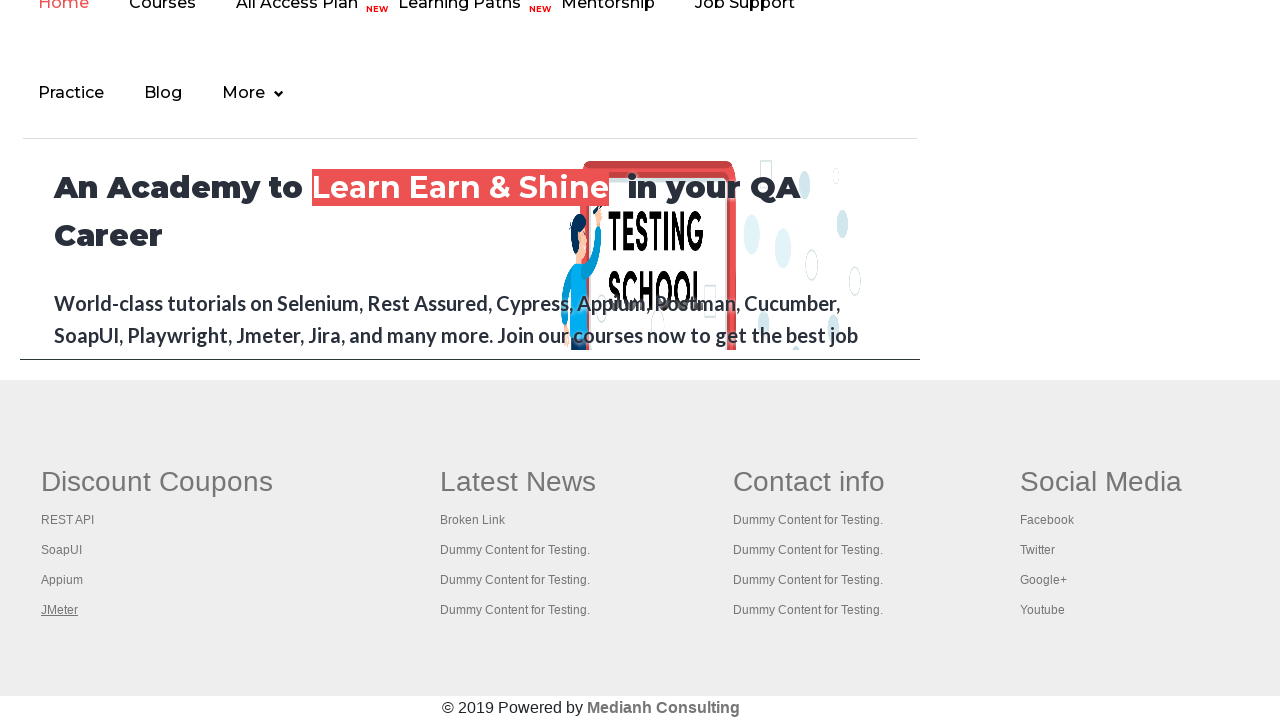

Retrieved page title: 'The World’s Most Popular API Testing Tool | SoapUI'
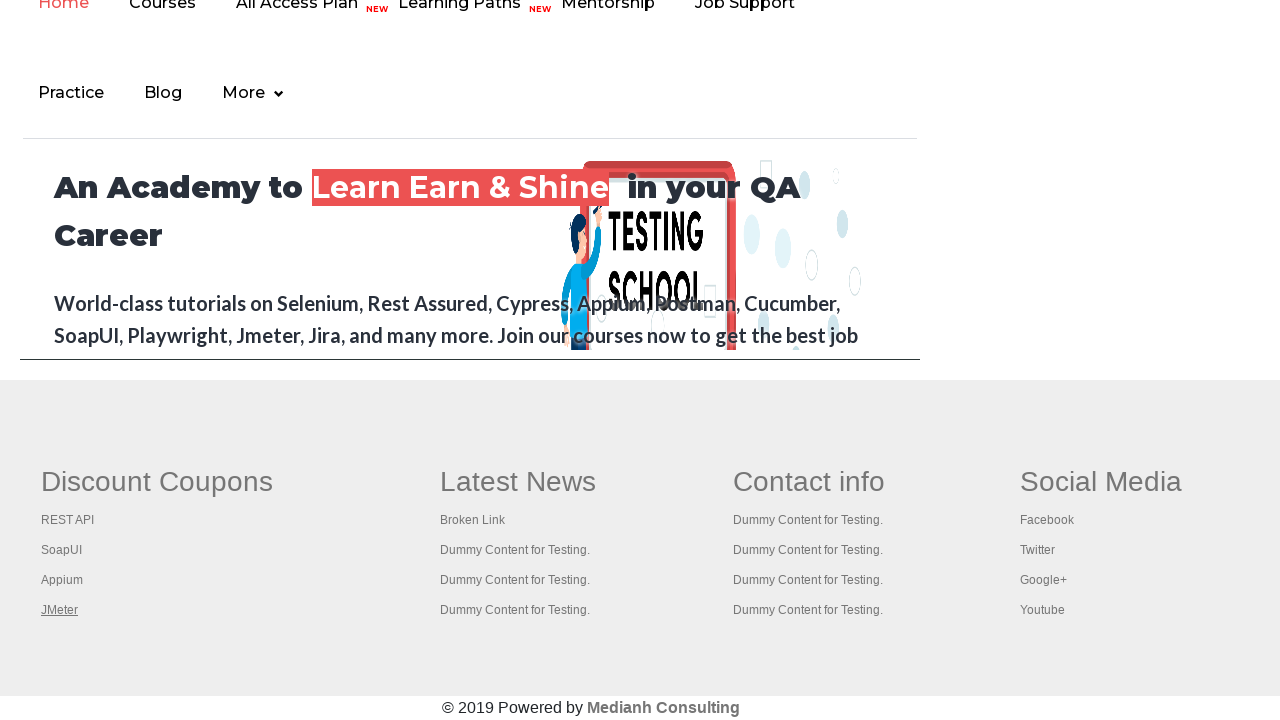

Waited 500 milliseconds
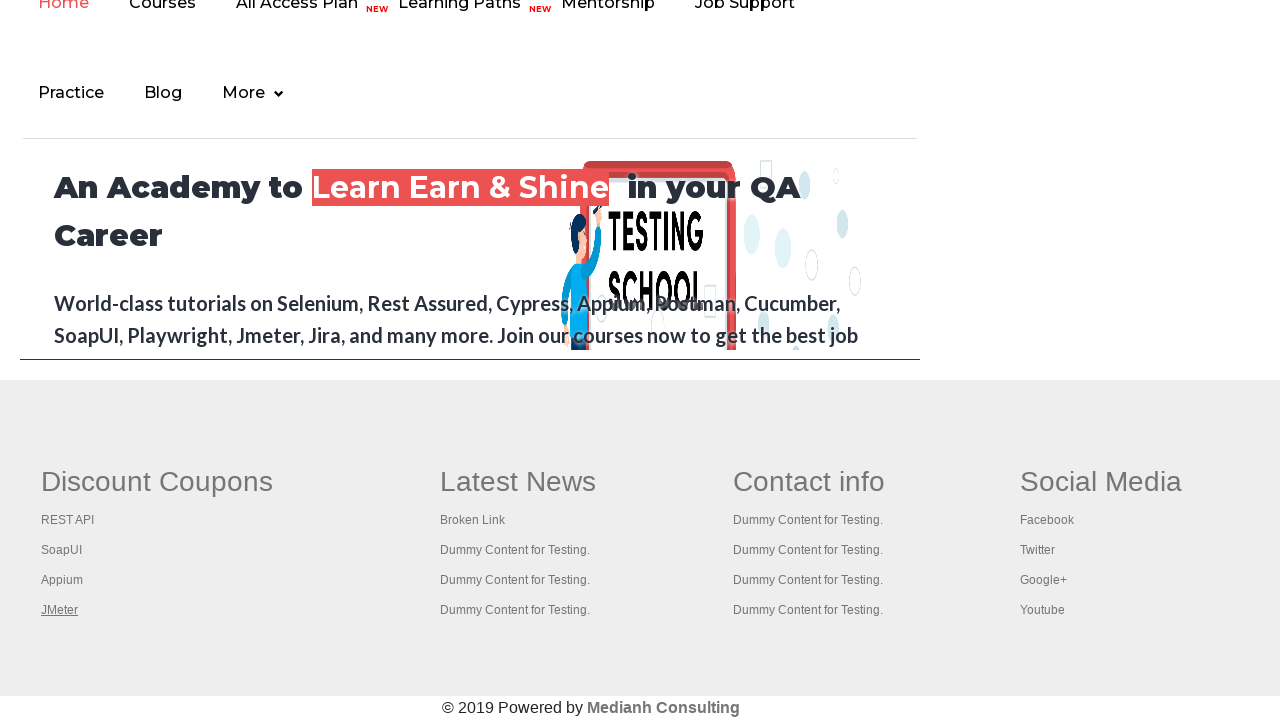

Brought page to front
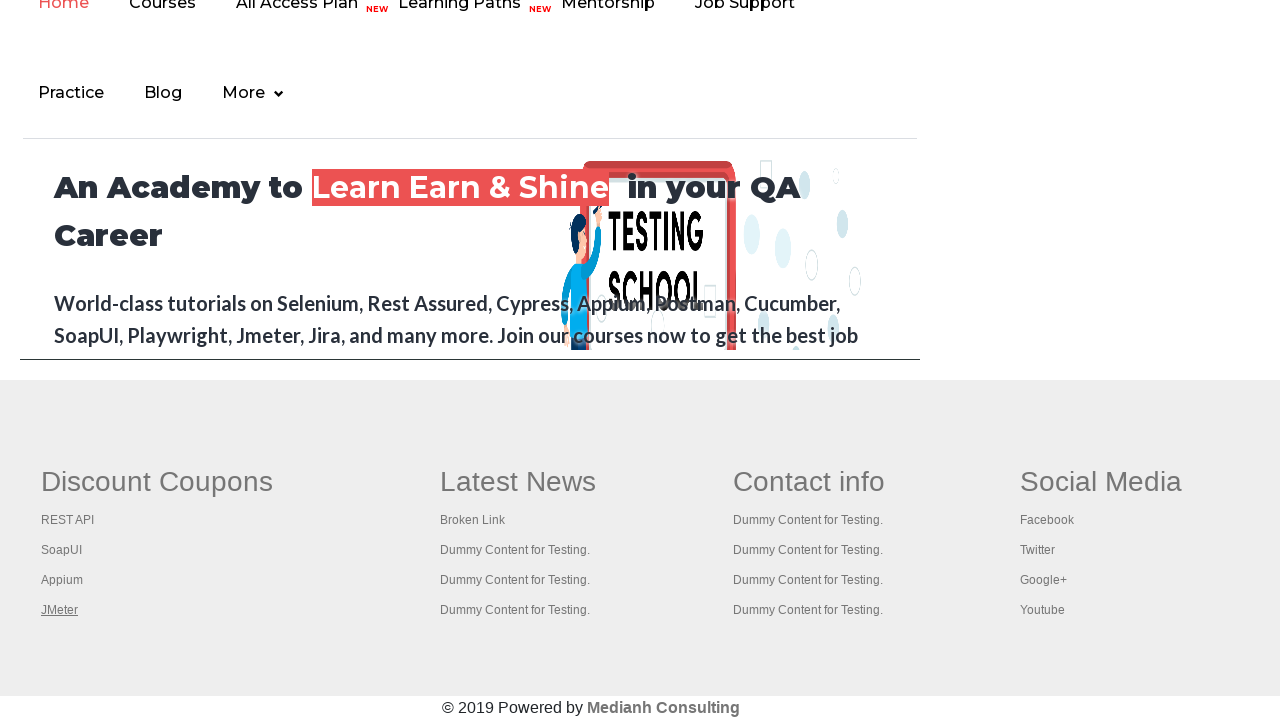

Retrieved page title: 'Appium tutorial for Mobile Apps testing | RahulShetty Academy | Rahul'
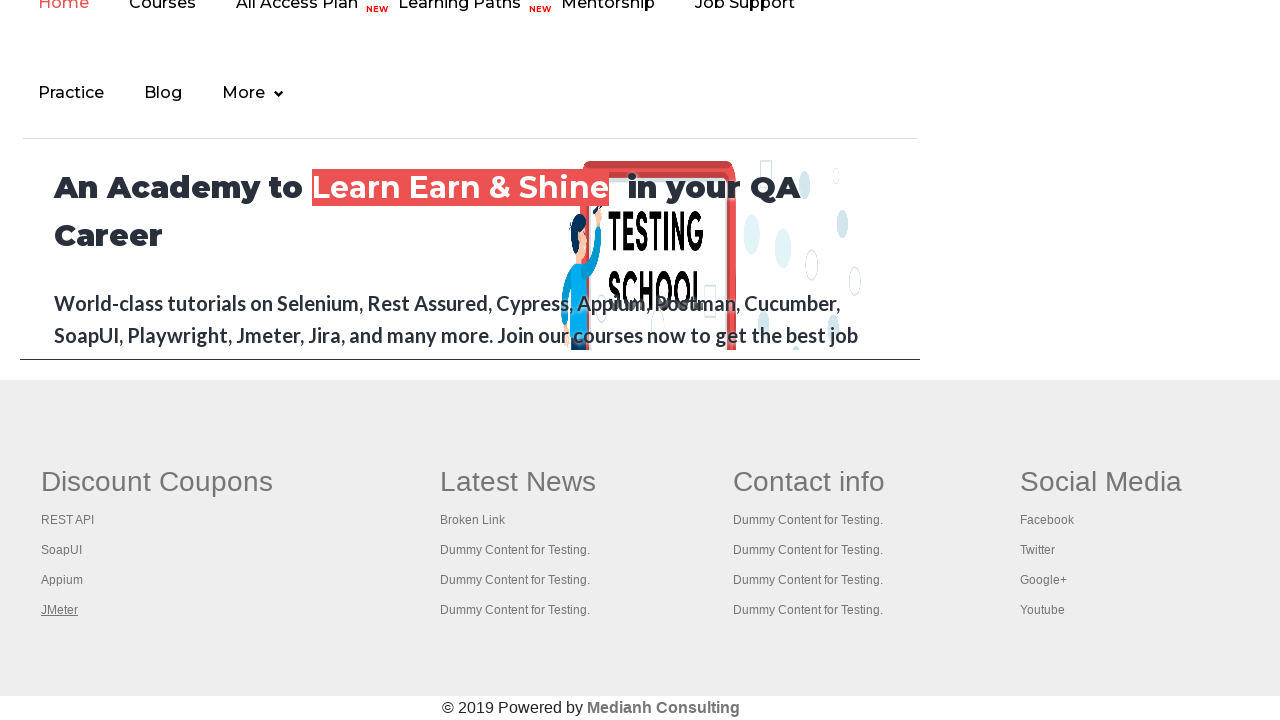

Waited 500 milliseconds
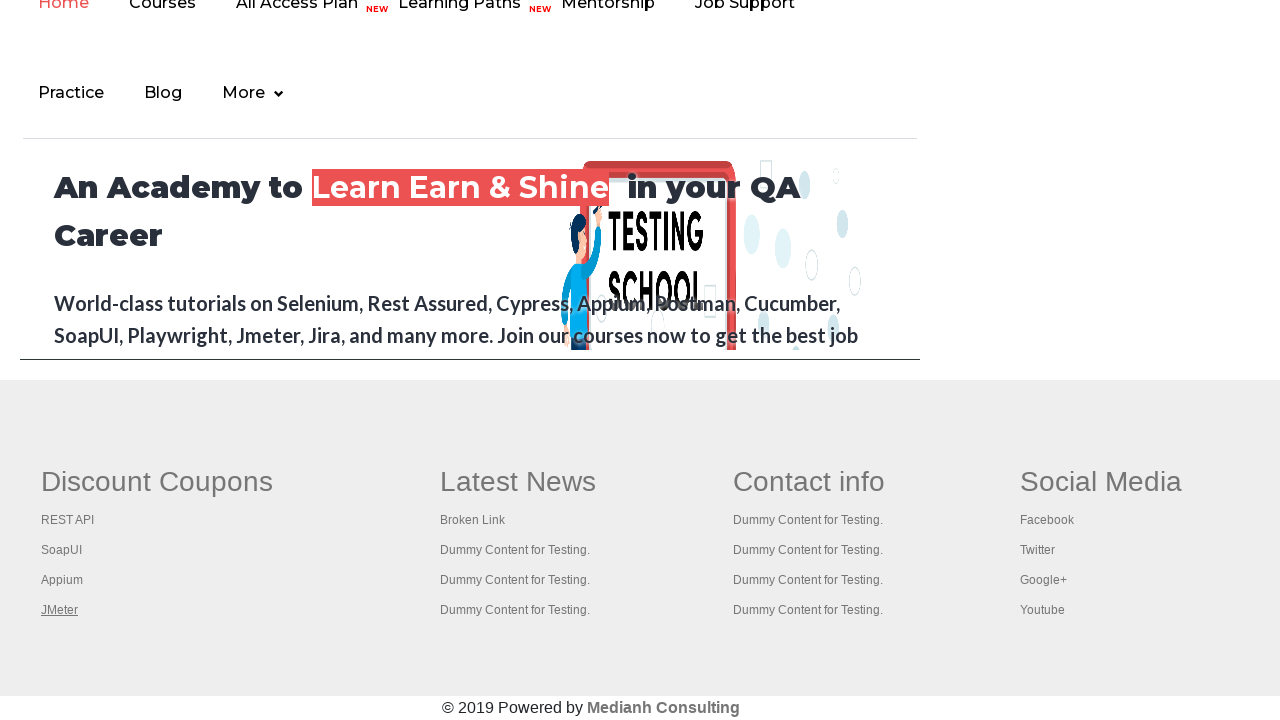

Brought page to front
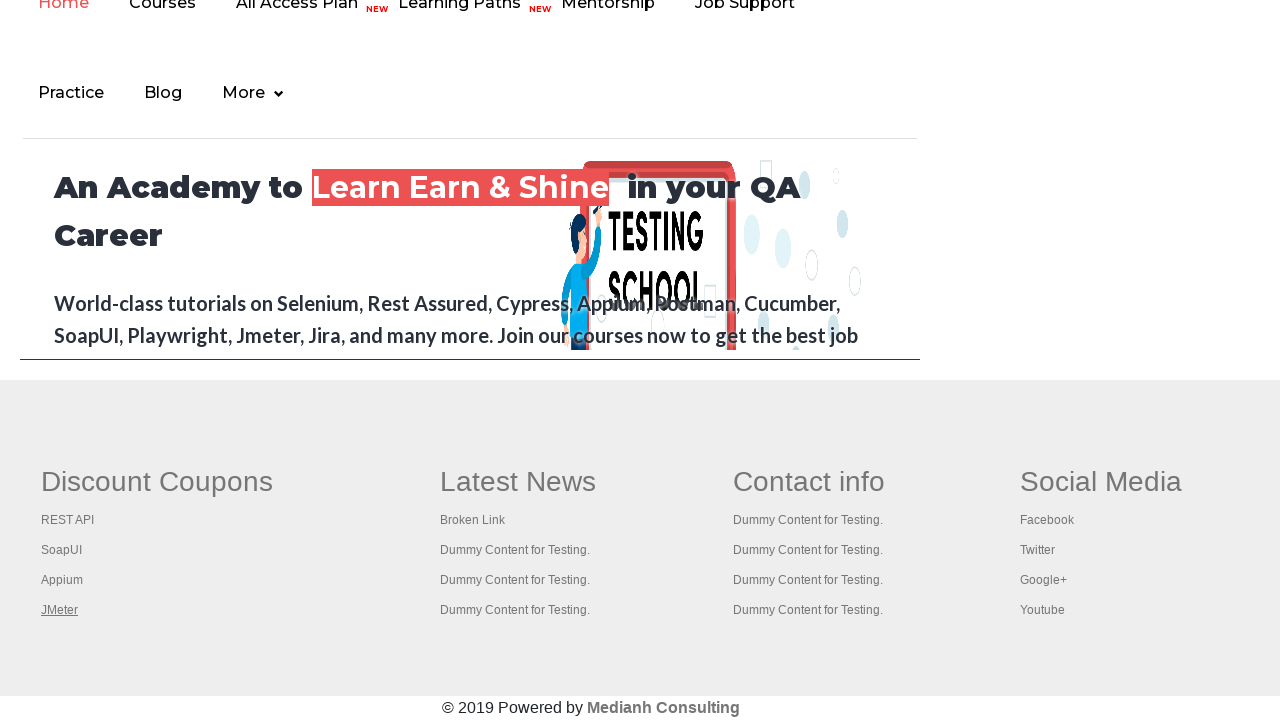

Retrieved page title: 'Apache JMeter - Apache JMeter™'
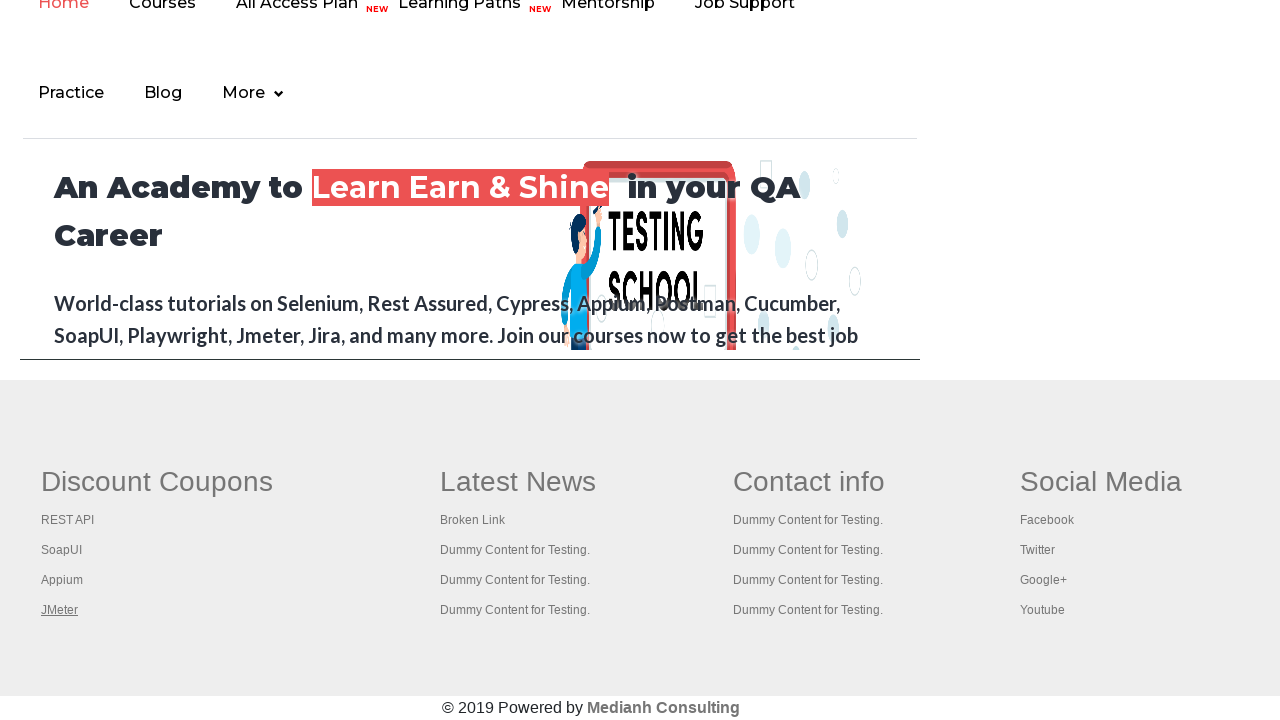

Waited 500 milliseconds
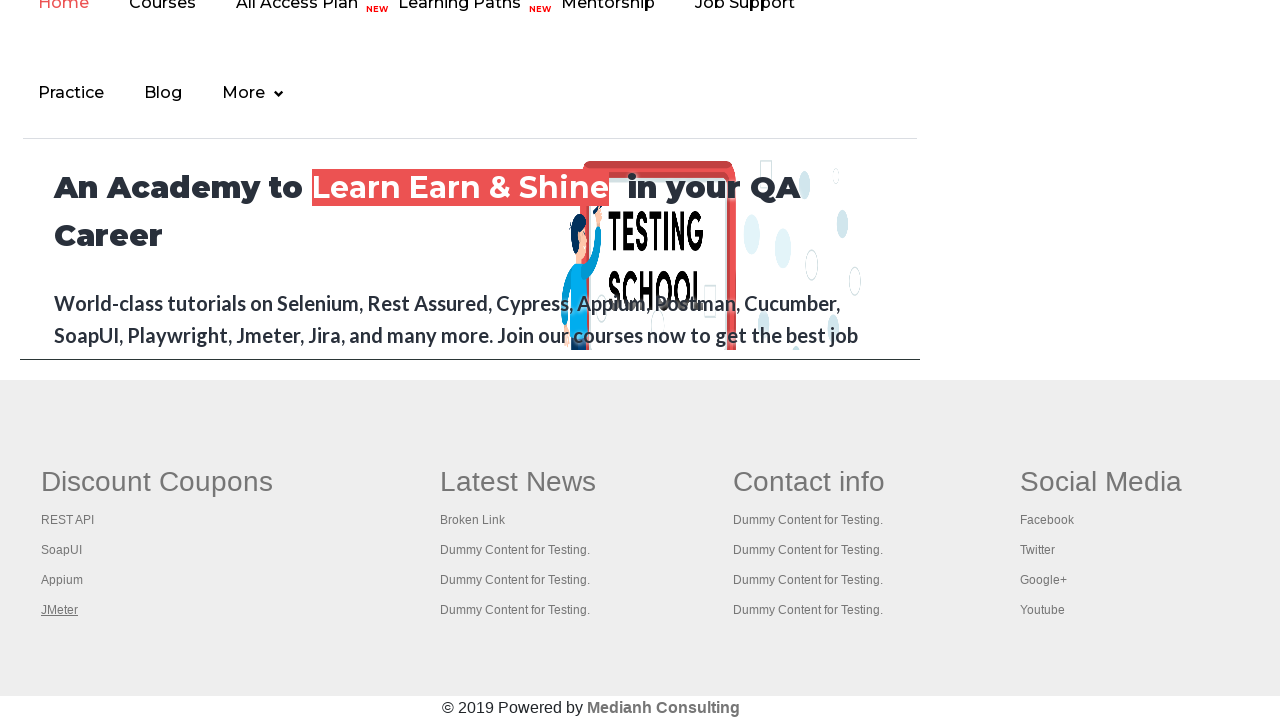

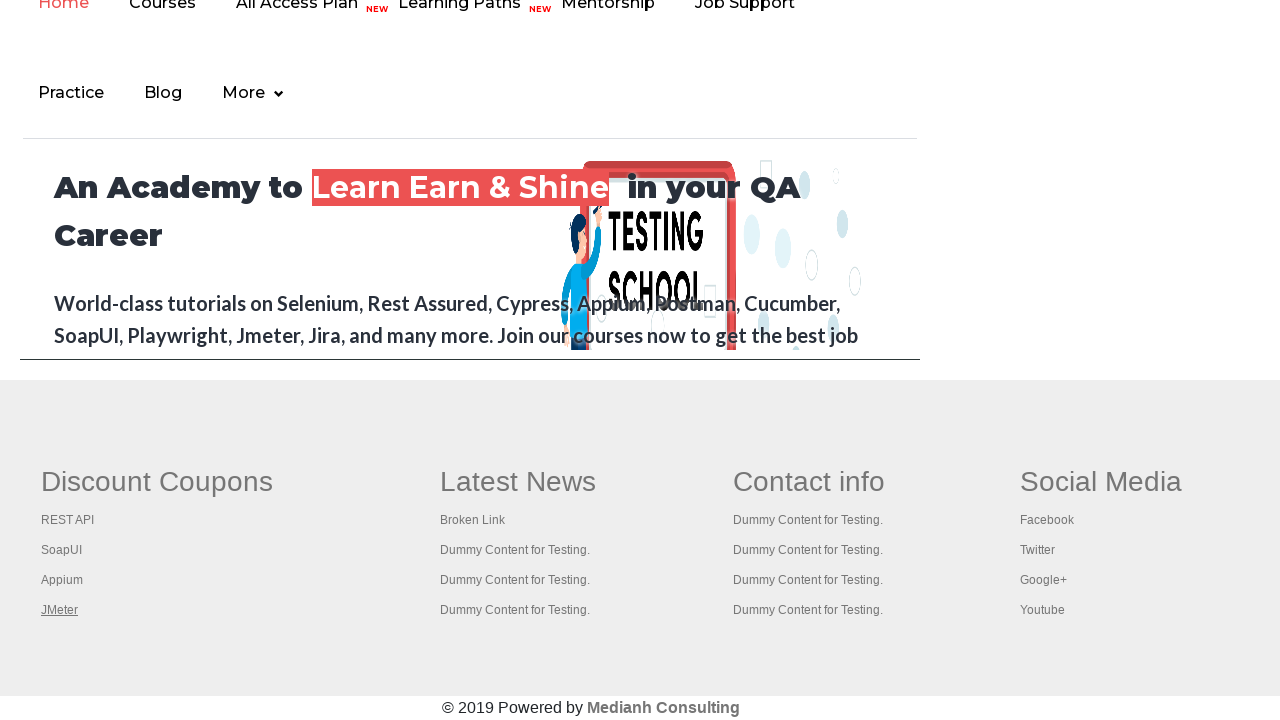